Tests dragging an element contained within its parent element in the Container Restricted tab.

Starting URL: https://demoqa.com/dragabble

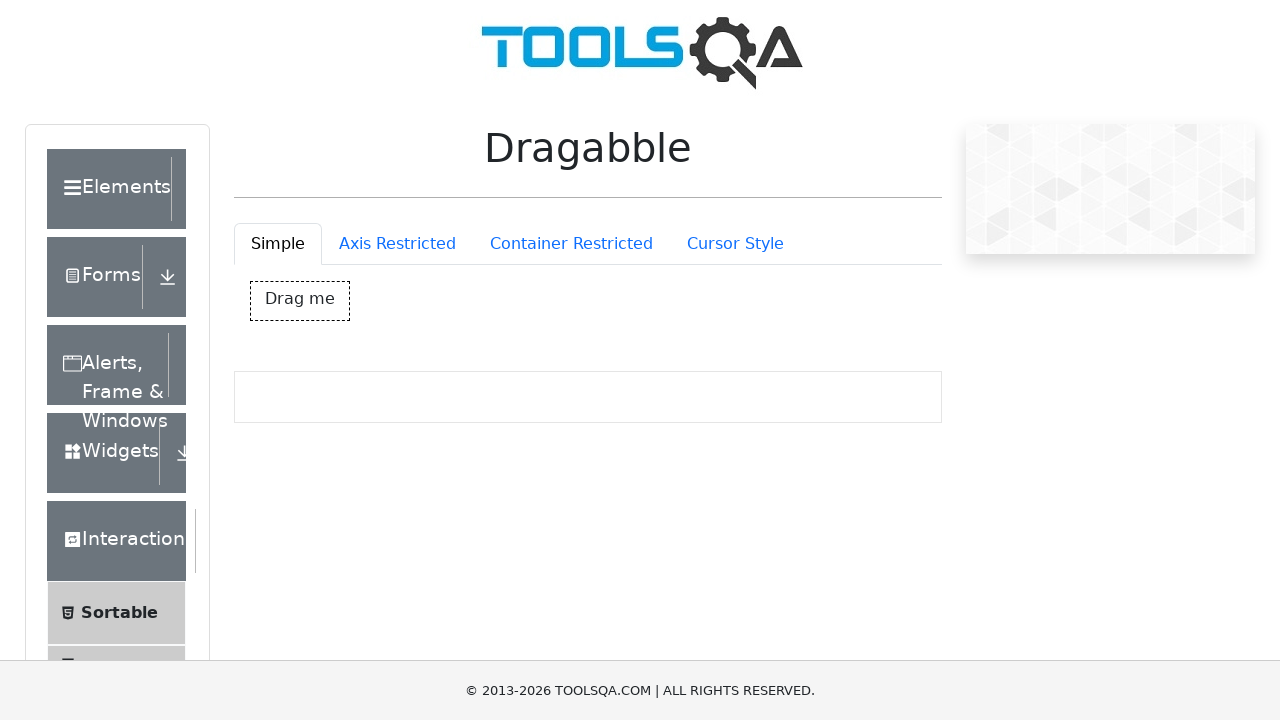

Clicked on Container Restricted tab at (571, 244) on #draggableExample-tab-containerRestriction
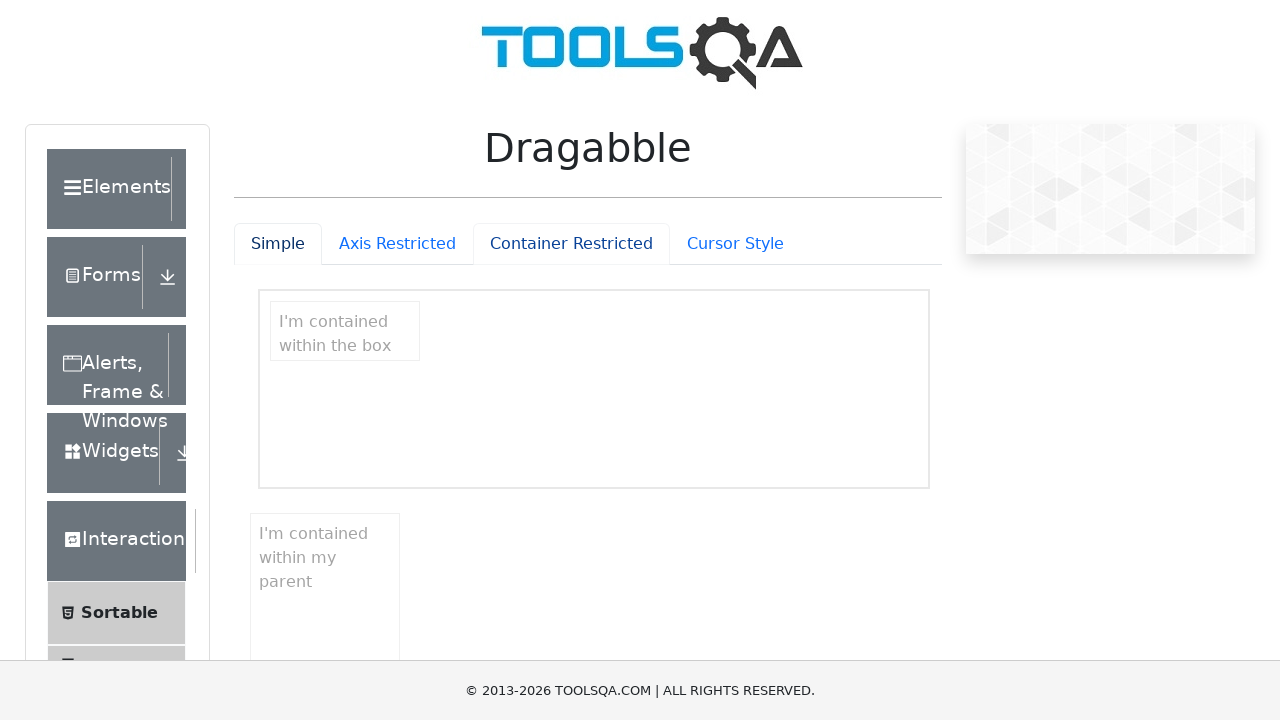

Waited for draggable element to be visible
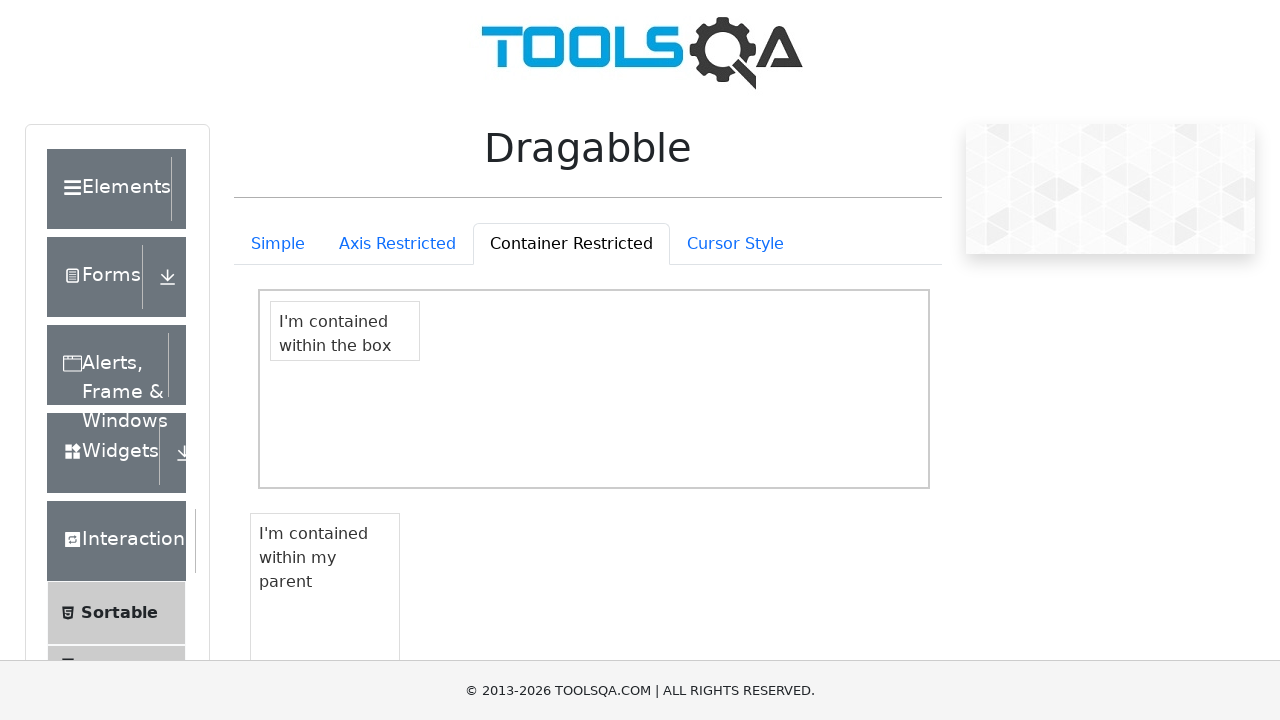

Located the parent-contained element
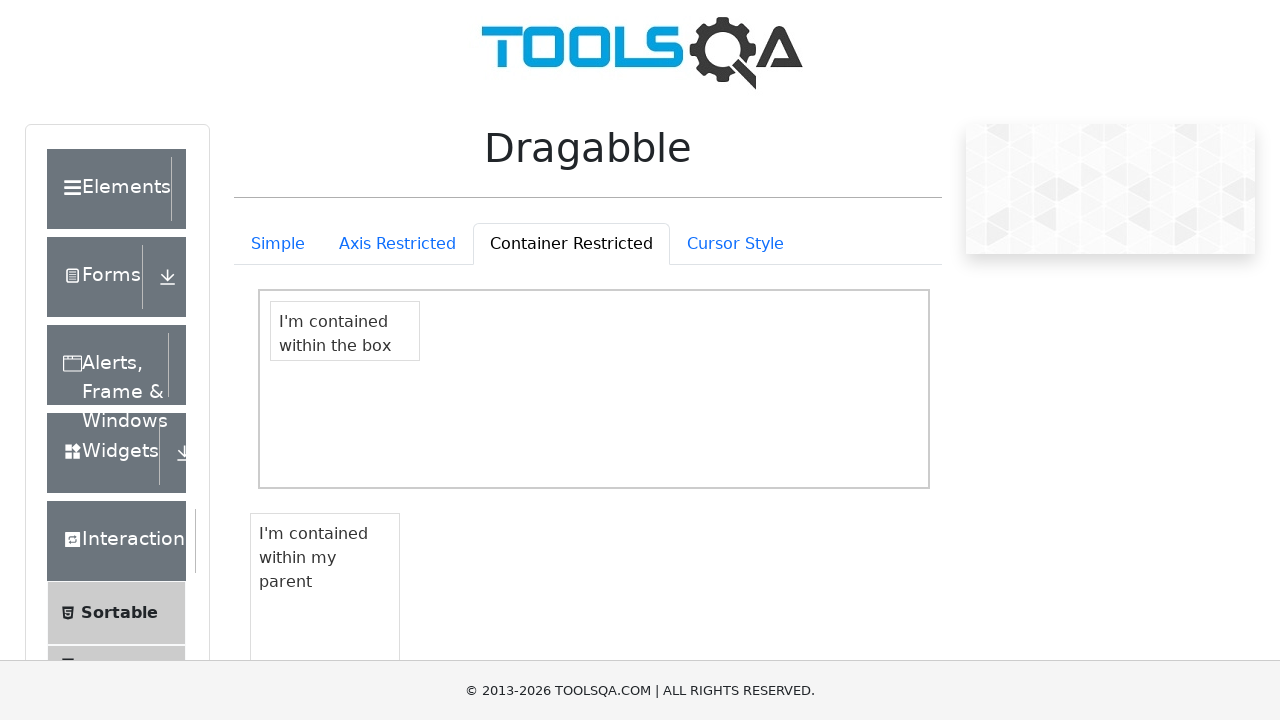

Dragged parent-contained element by 15px right and 60px down at (274, 584)
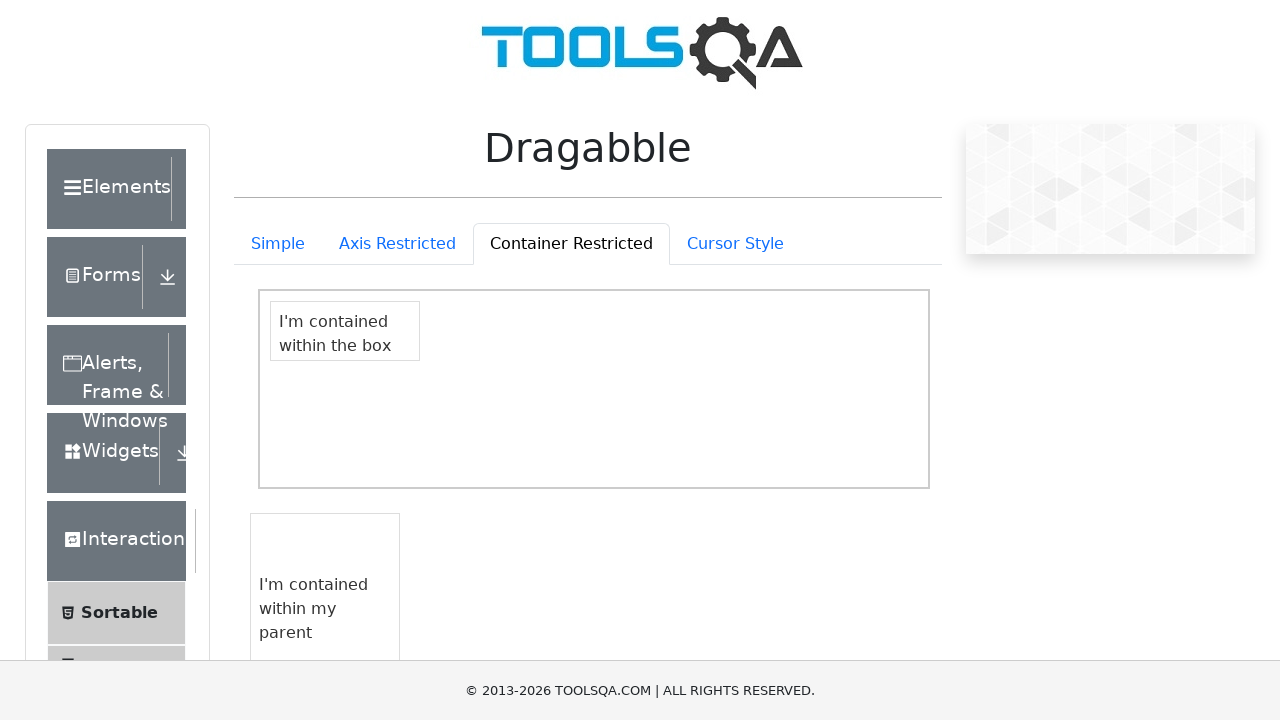

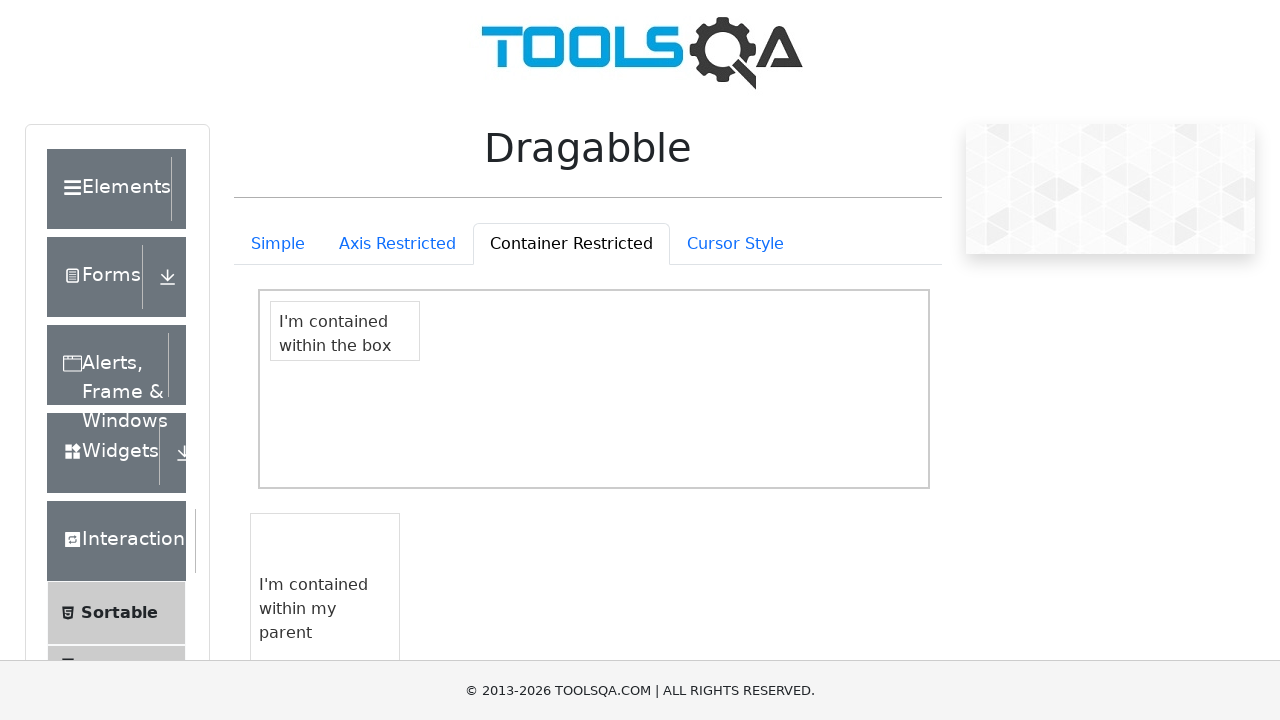